Tests a data types form by filling in personal information fields (name, address, email, phone, city, country, job, company) while leaving zip code empty, then submits and verifies that the zip code field shows a validation error.

Starting URL: https://bonigarcia.dev/selenium-webdriver-java/data-types.html

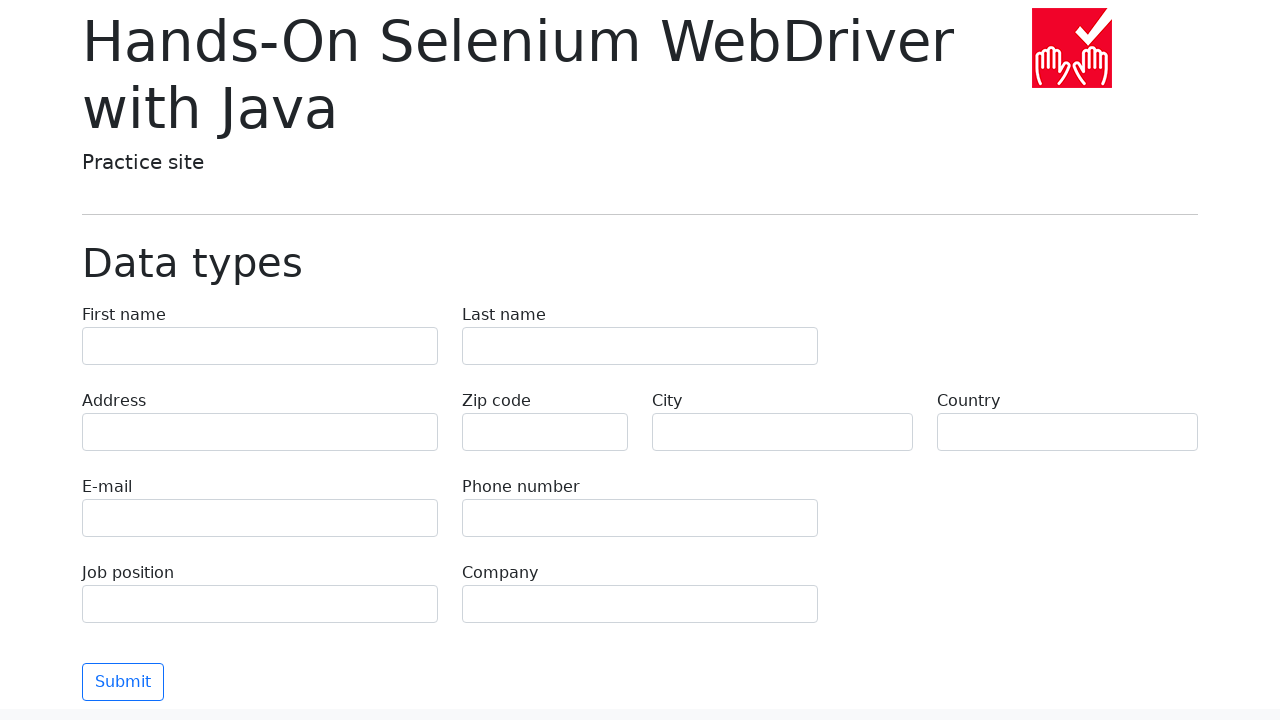

Filled first name field with 'Иван' on input[name="first-name"]
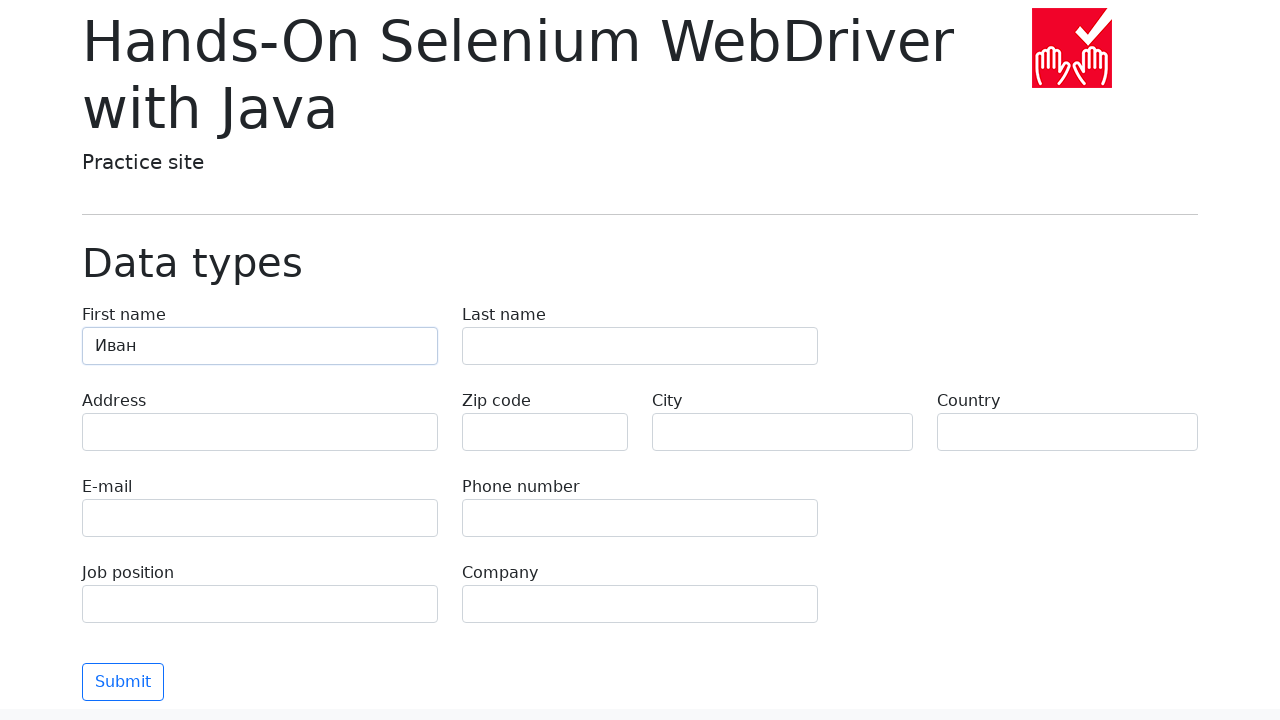

Filled last name field with 'Петров' on input[name="last-name"]
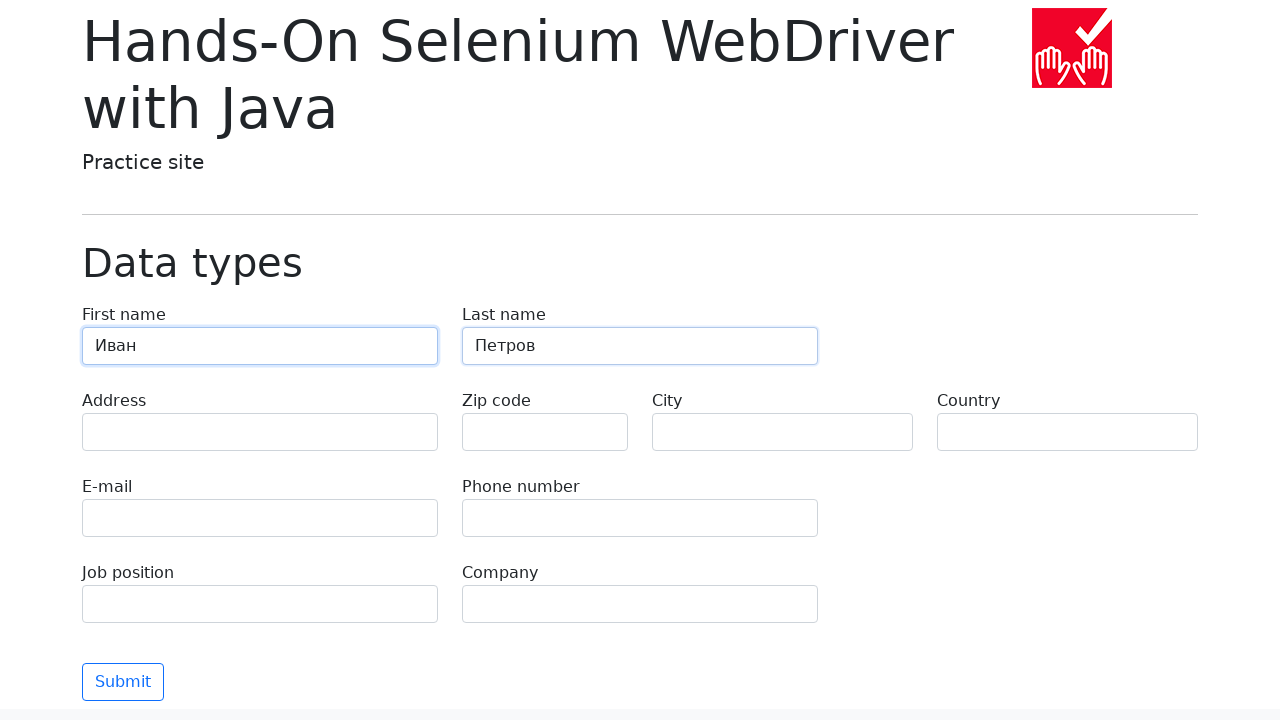

Filled address field with 'Ленина, 55-3' on input[name="address"]
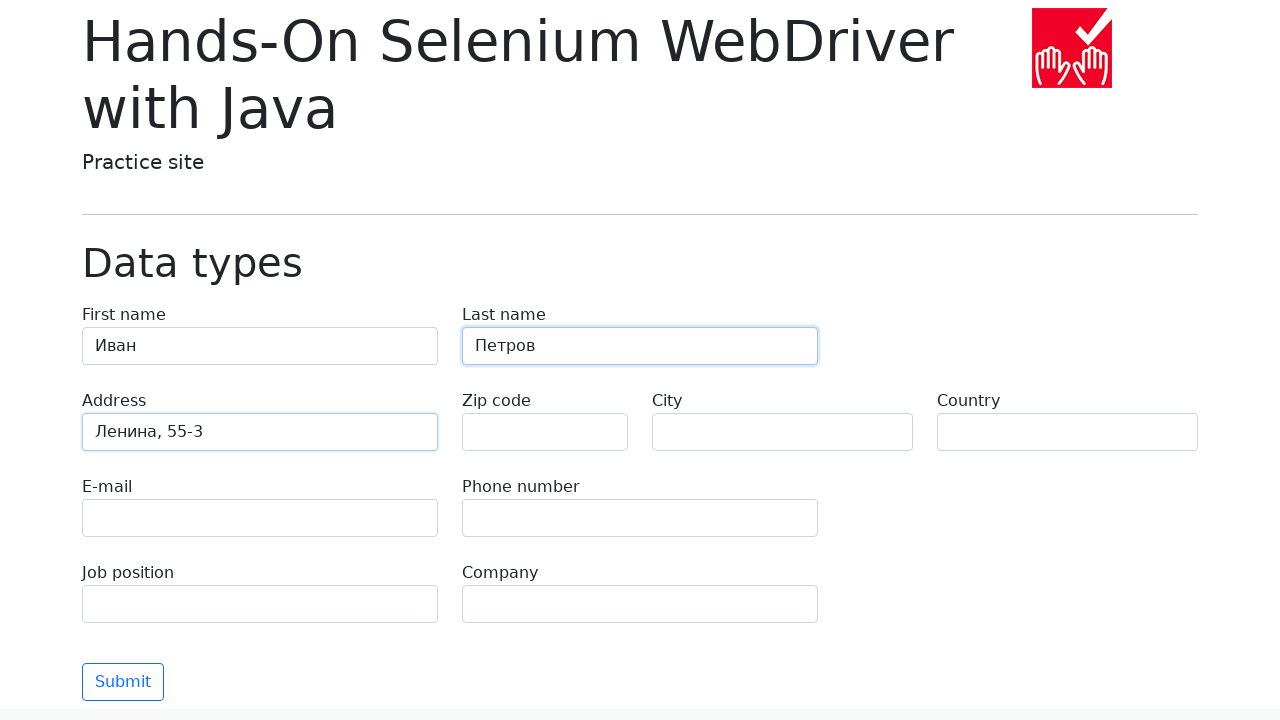

Cleared zip code field (left empty) on input[name="zip-code"]
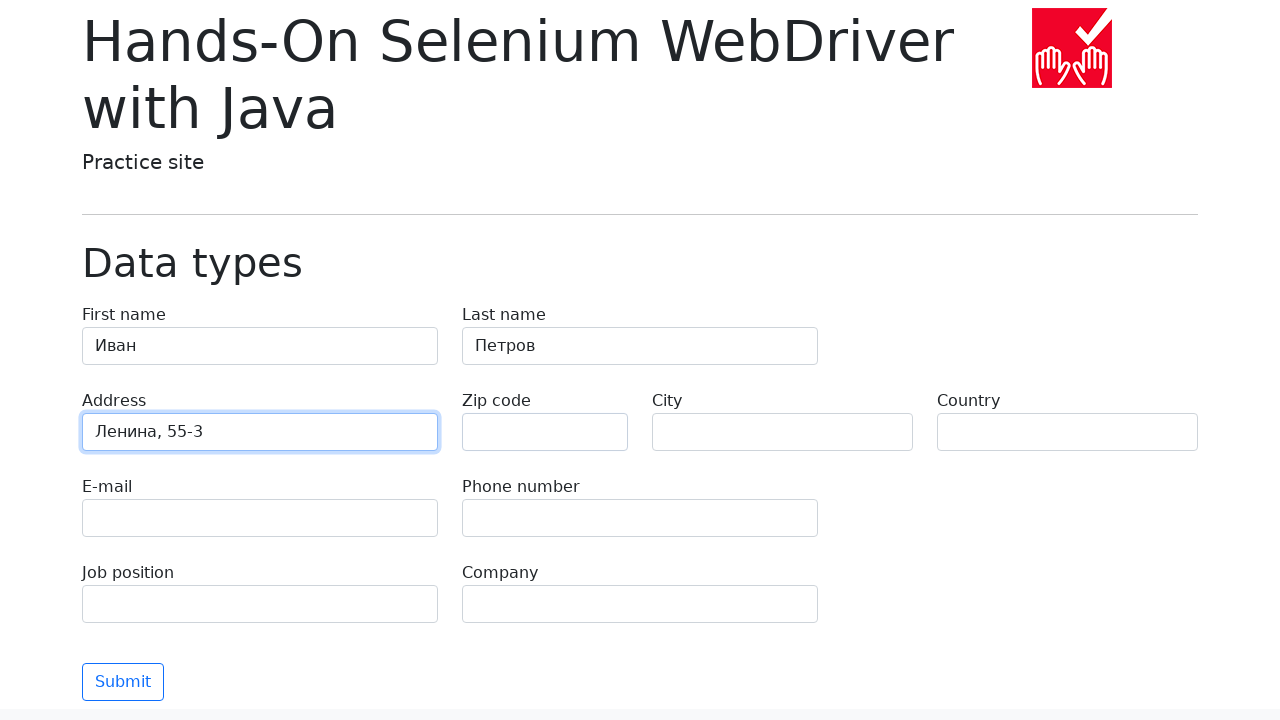

Filled email field with 'test@skypro.com' on input[name="e-mail"]
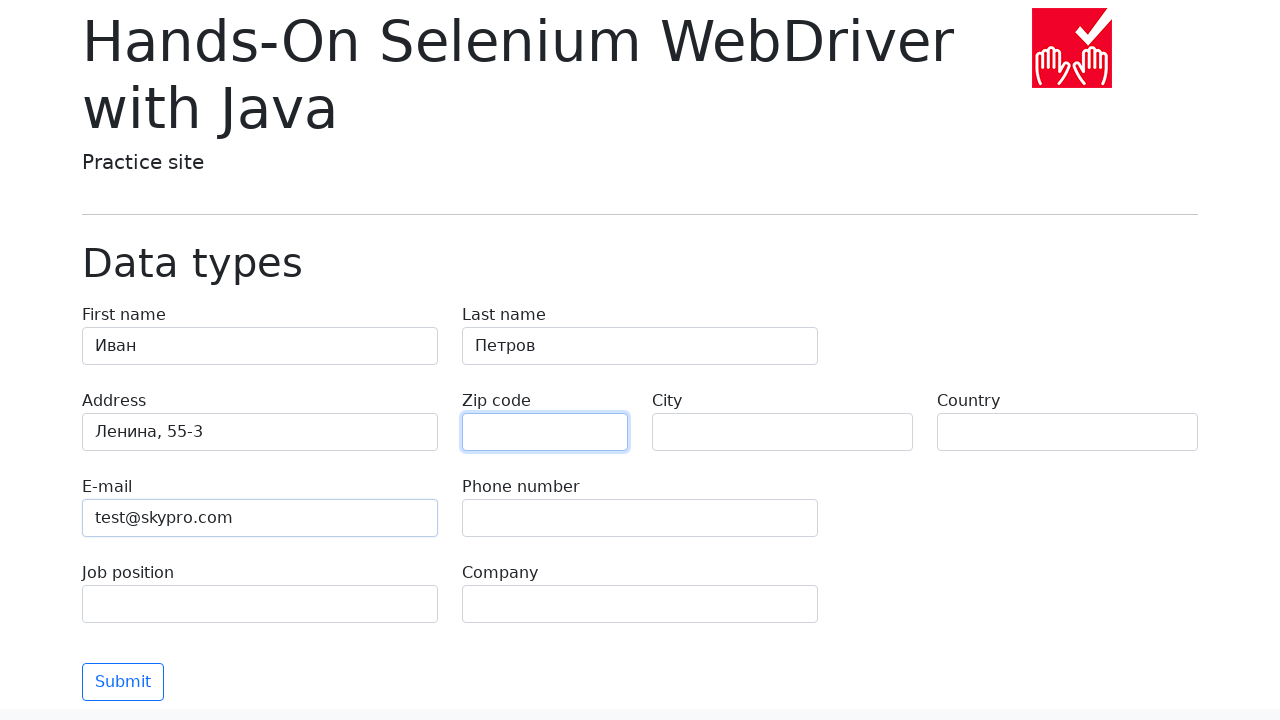

Filled phone field with '+7985899998787' on input[name="phone"]
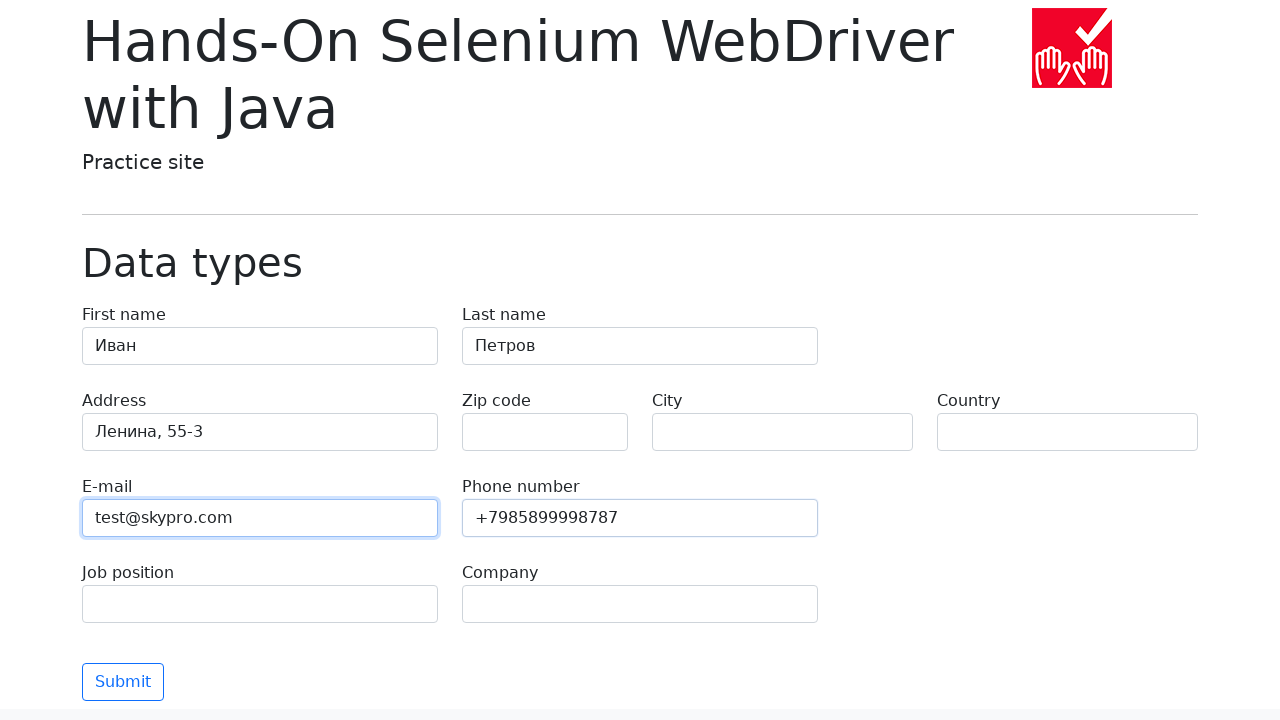

Filled city field with 'Москва' on input[name="city"]
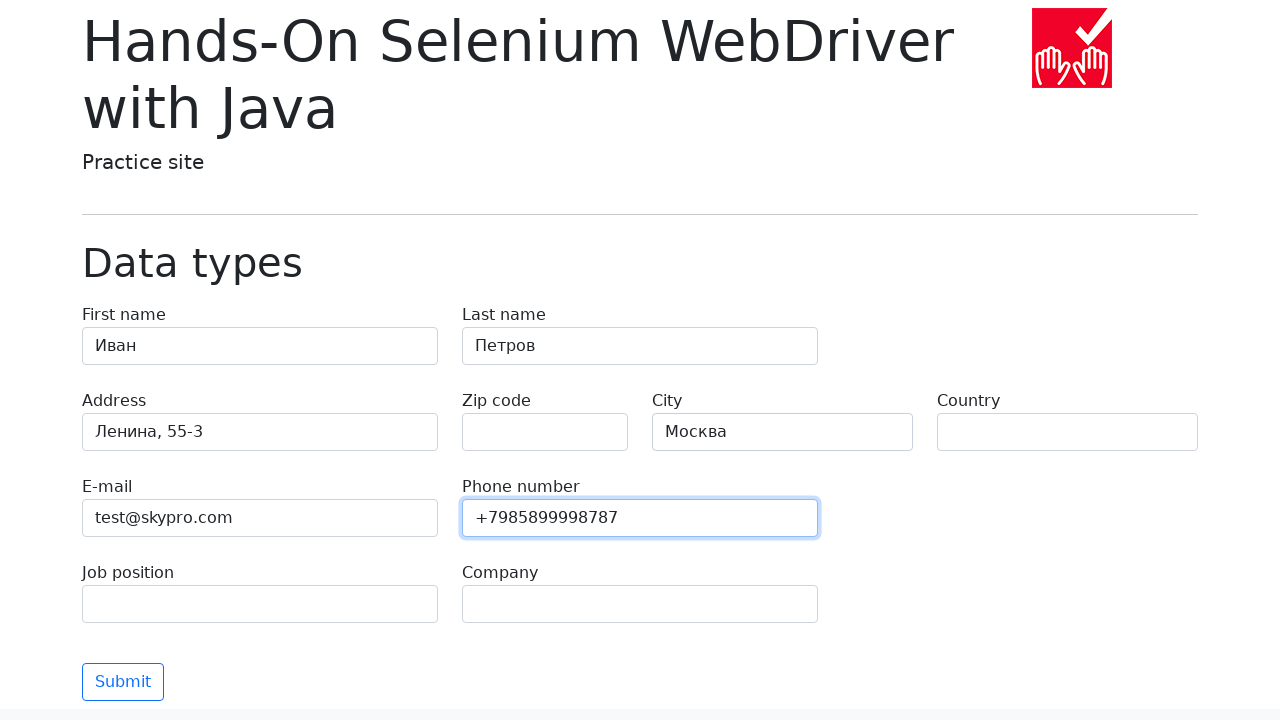

Filled country field with 'Россия' on input[name="country"]
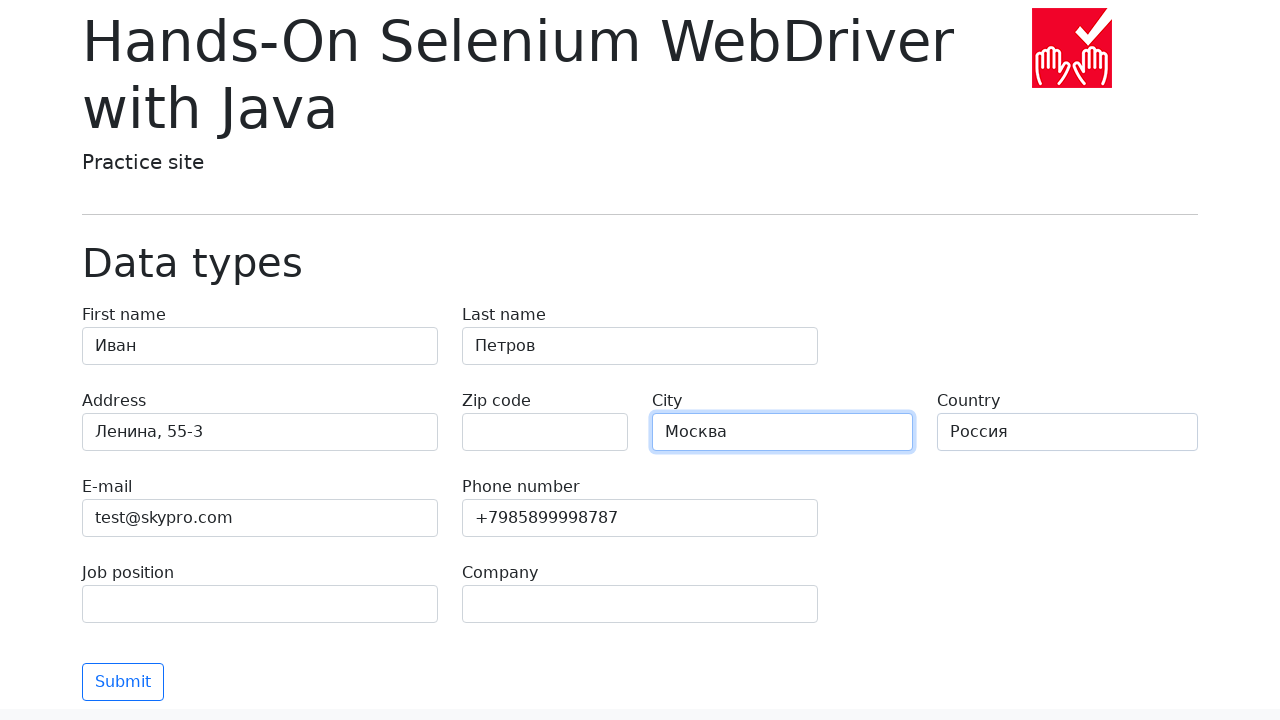

Filled job position field with 'QA' on input[name="job-position"]
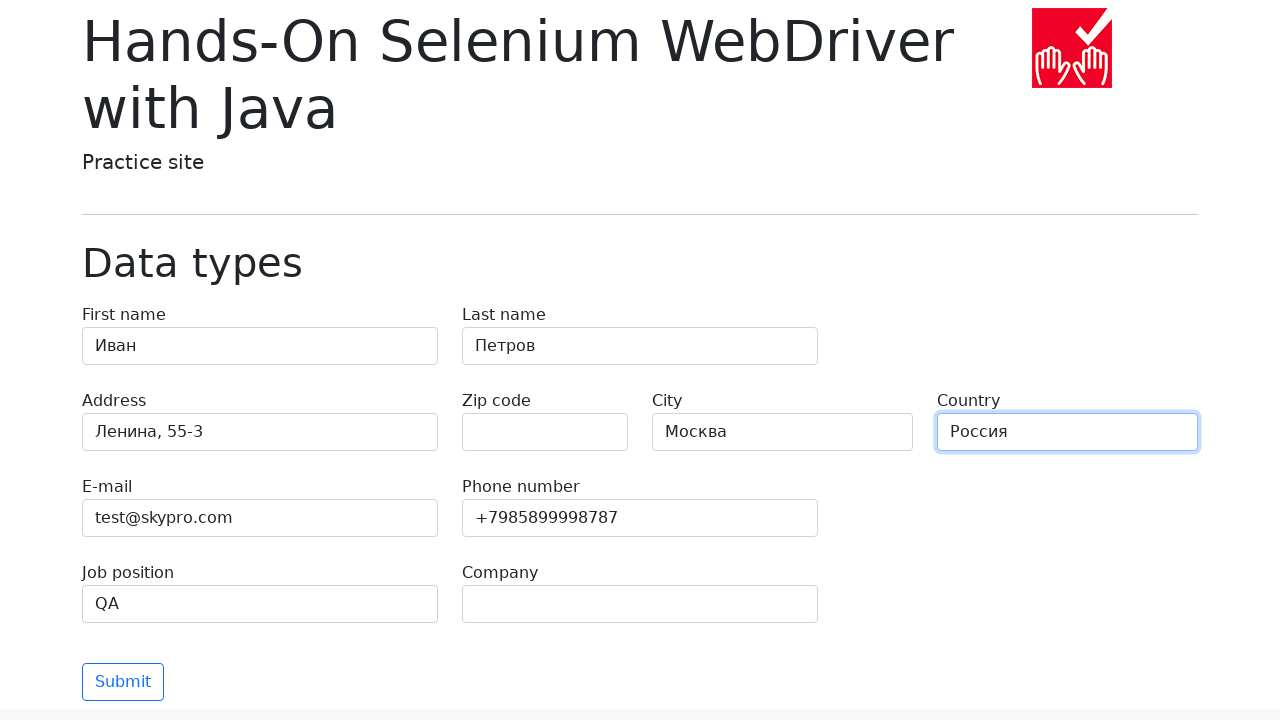

Filled company field with 'SkyPro' on input[name="company"]
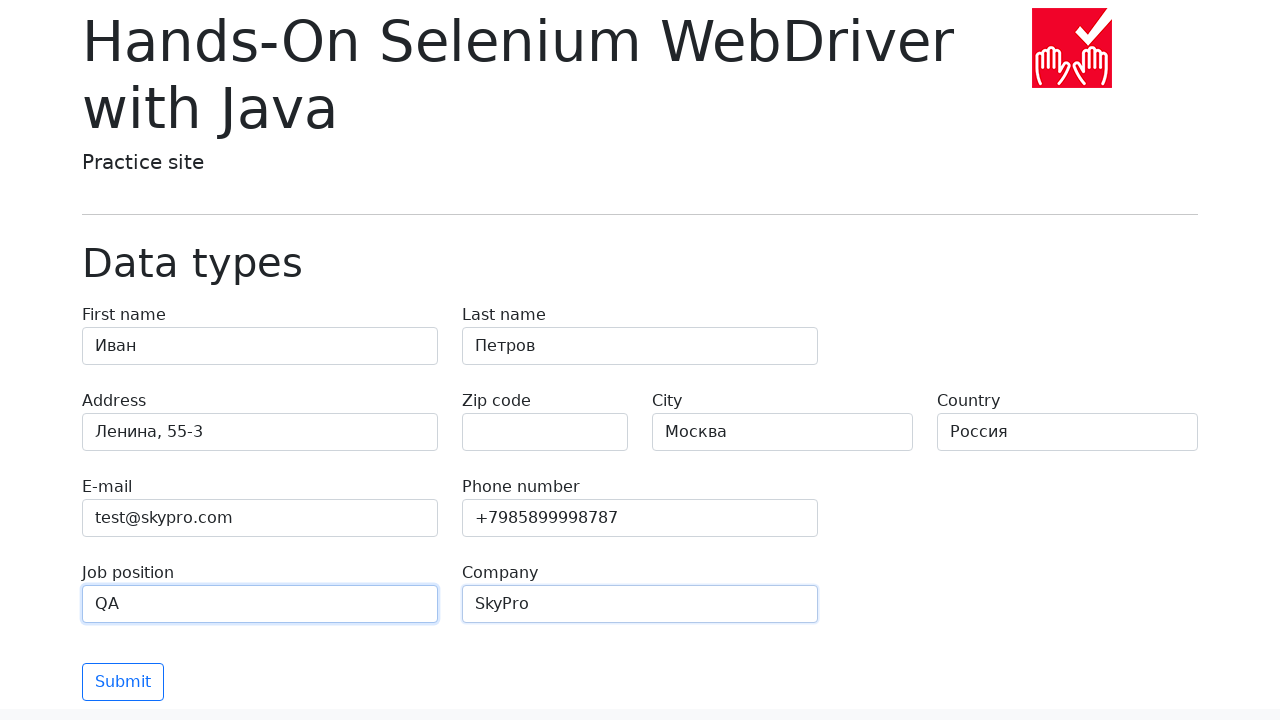

Clicked submit button at (123, 682) on div button
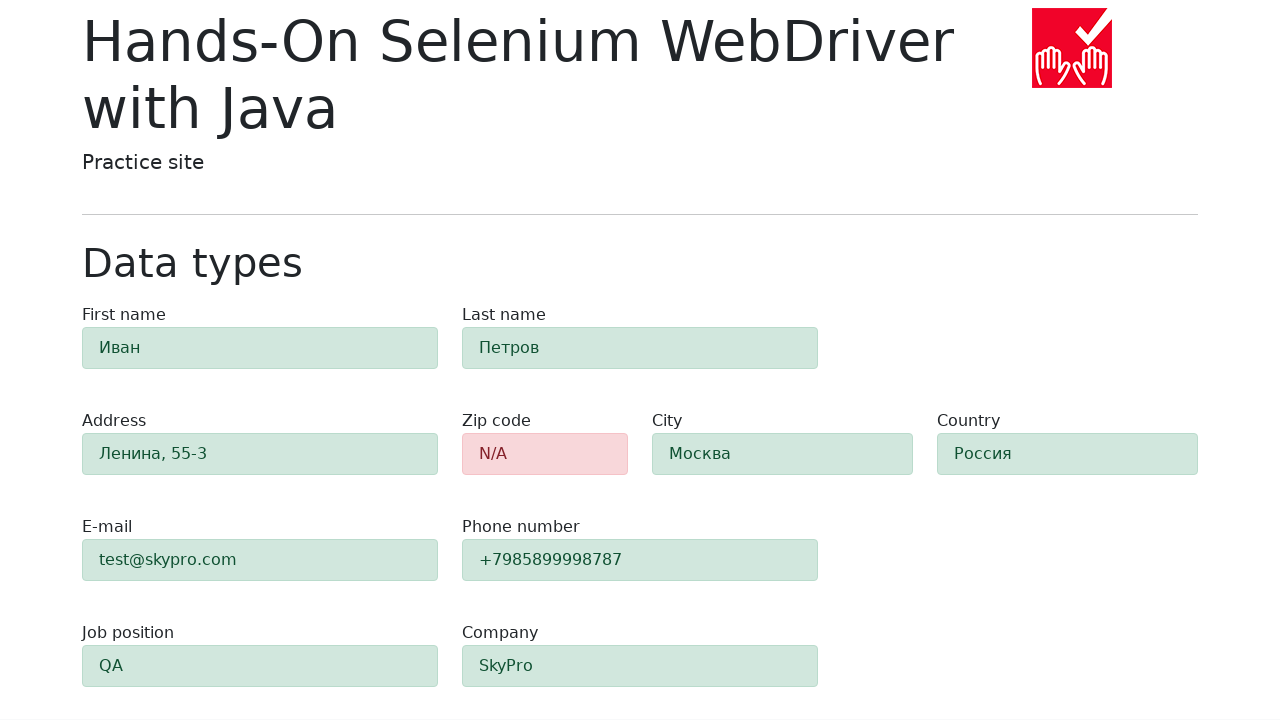

Verified zip code field displays validation error (alert-danger class)
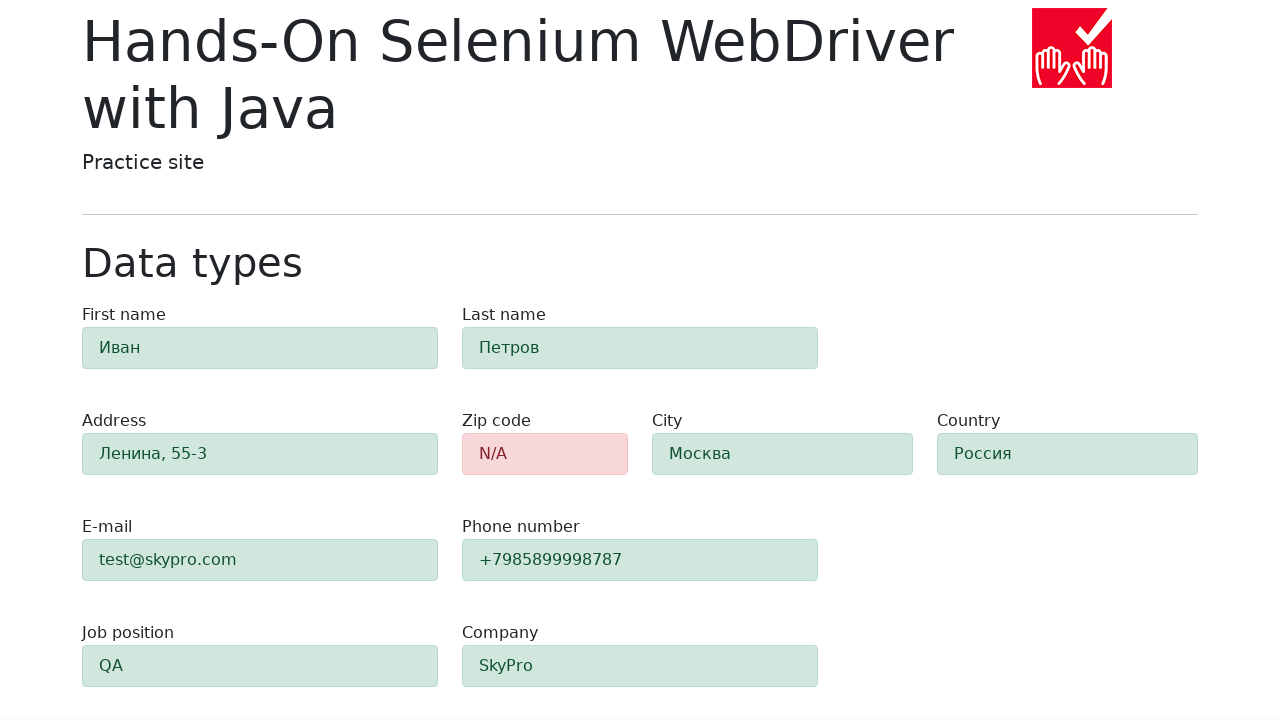

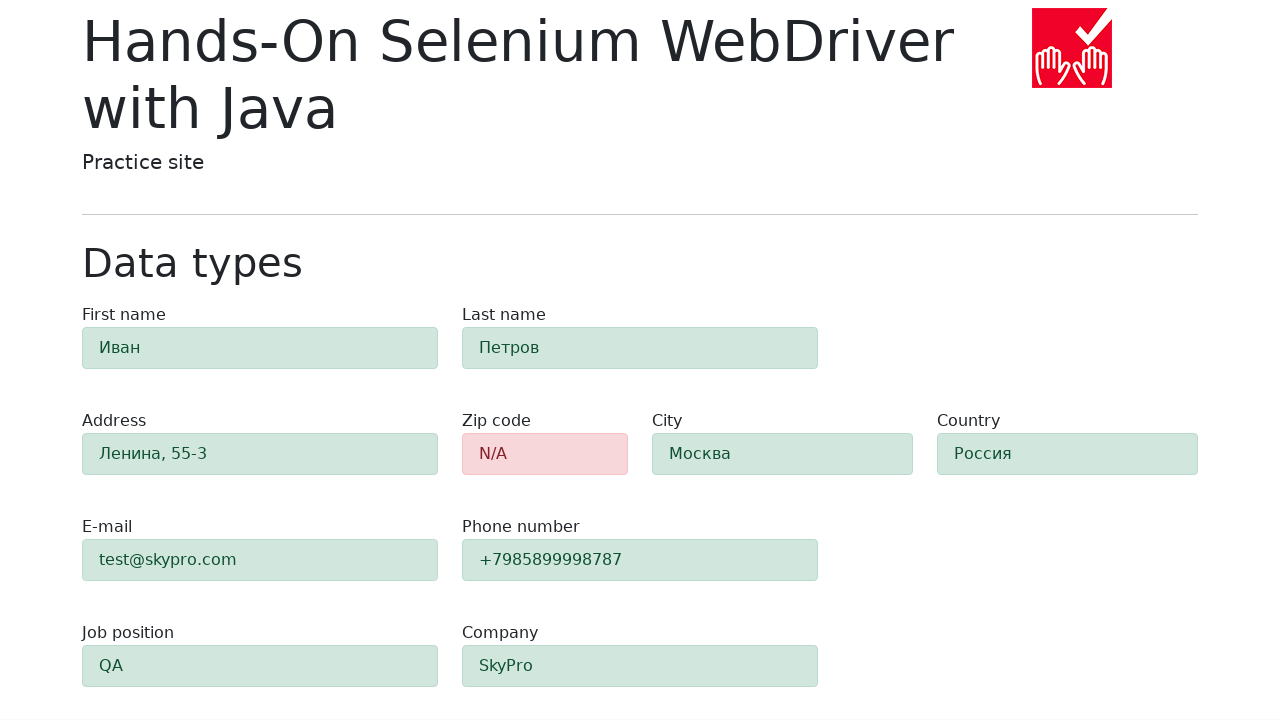